Tests that clicking the Due column header sorts the table data in ascending order by verifying the column values are properly sorted.

Starting URL: http://the-internet.herokuapp.com/tables

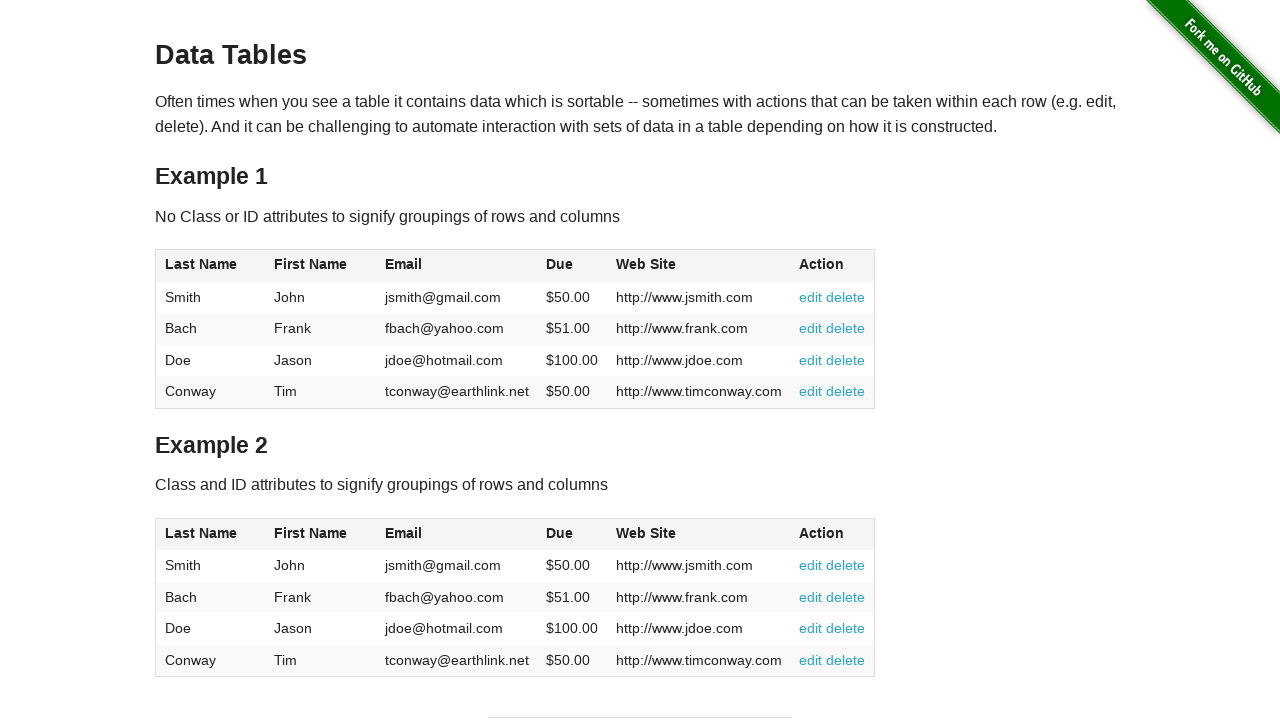

Clicked Due column header to sort in ascending order at (572, 266) on #table1 thead tr th:nth-of-type(4)
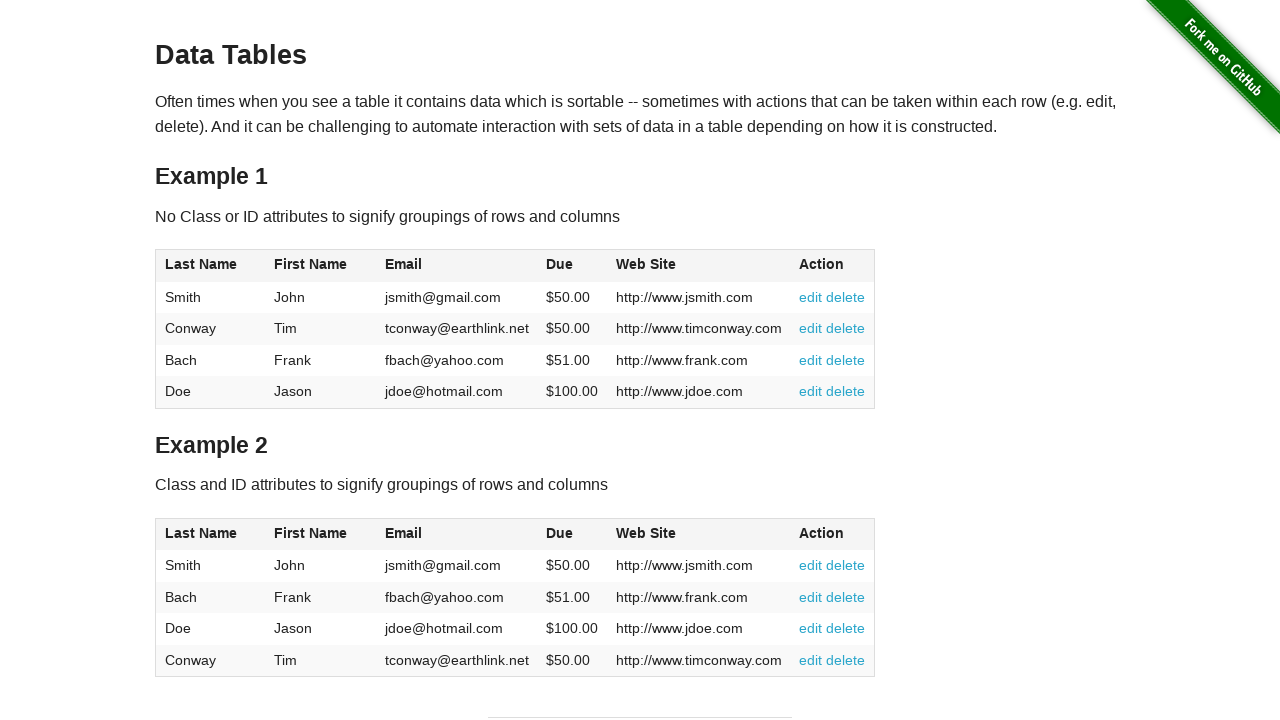

Verified Due column elements are present in table
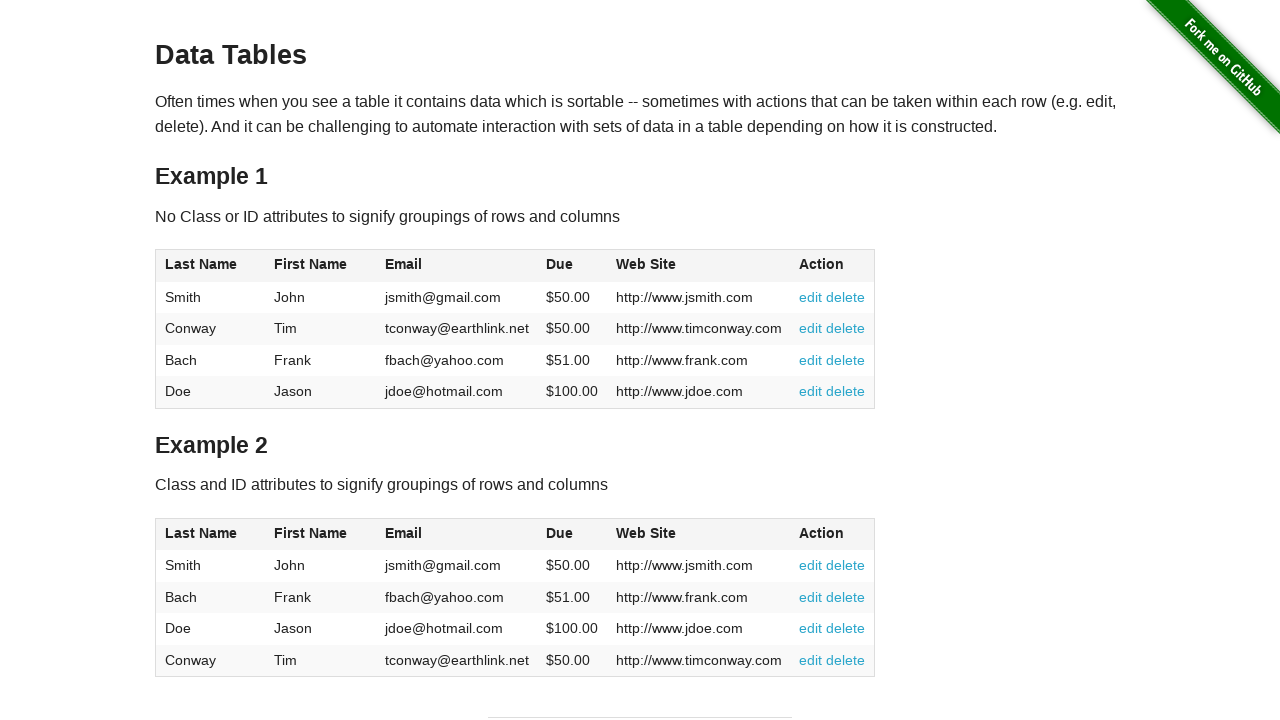

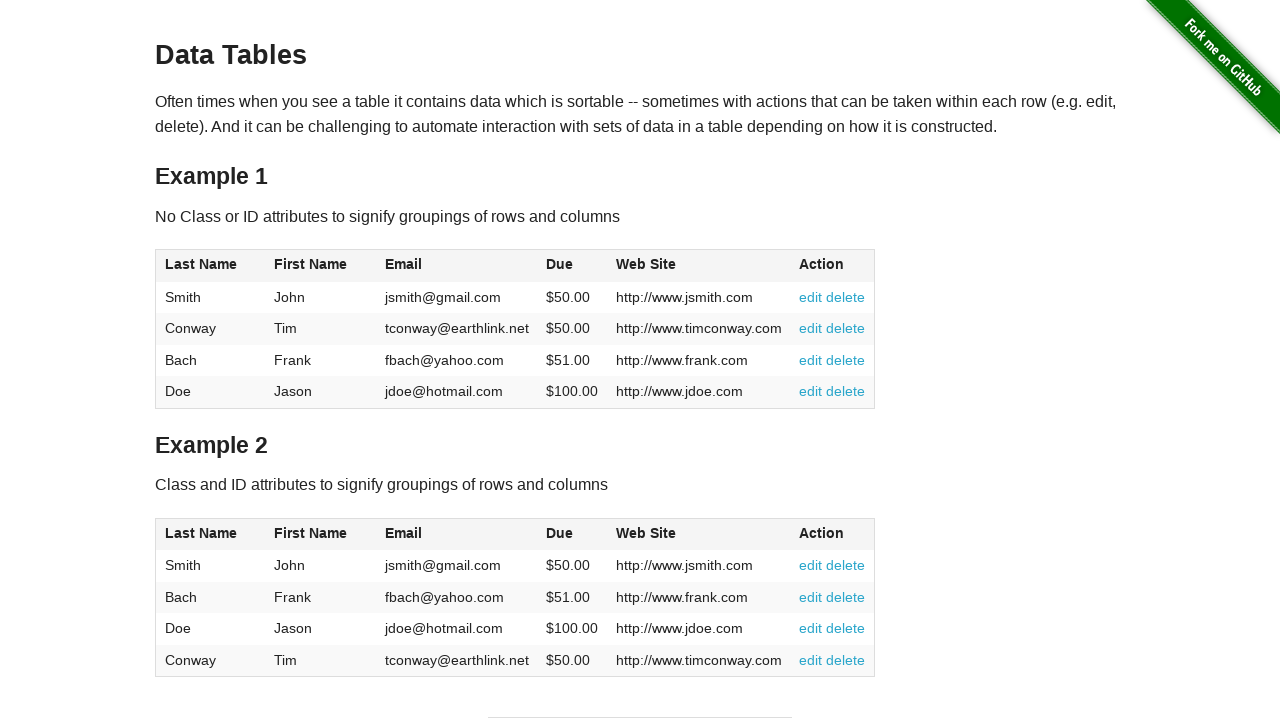